Tests editing a todo item by double-clicking, modifying the text, and pressing Enter

Starting URL: https://demo.playwright.dev/todomvc

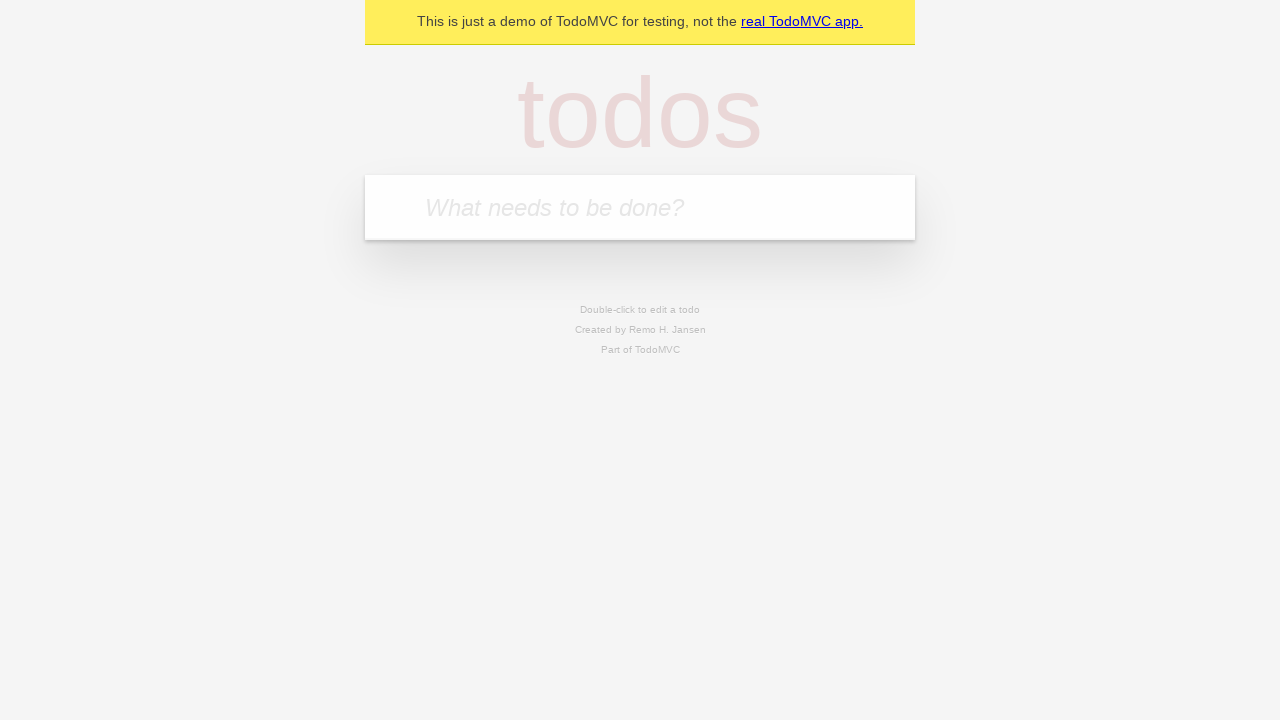

Filled todo input with 'buy some cheese' on internal:attr=[placeholder="What needs to be done?"i]
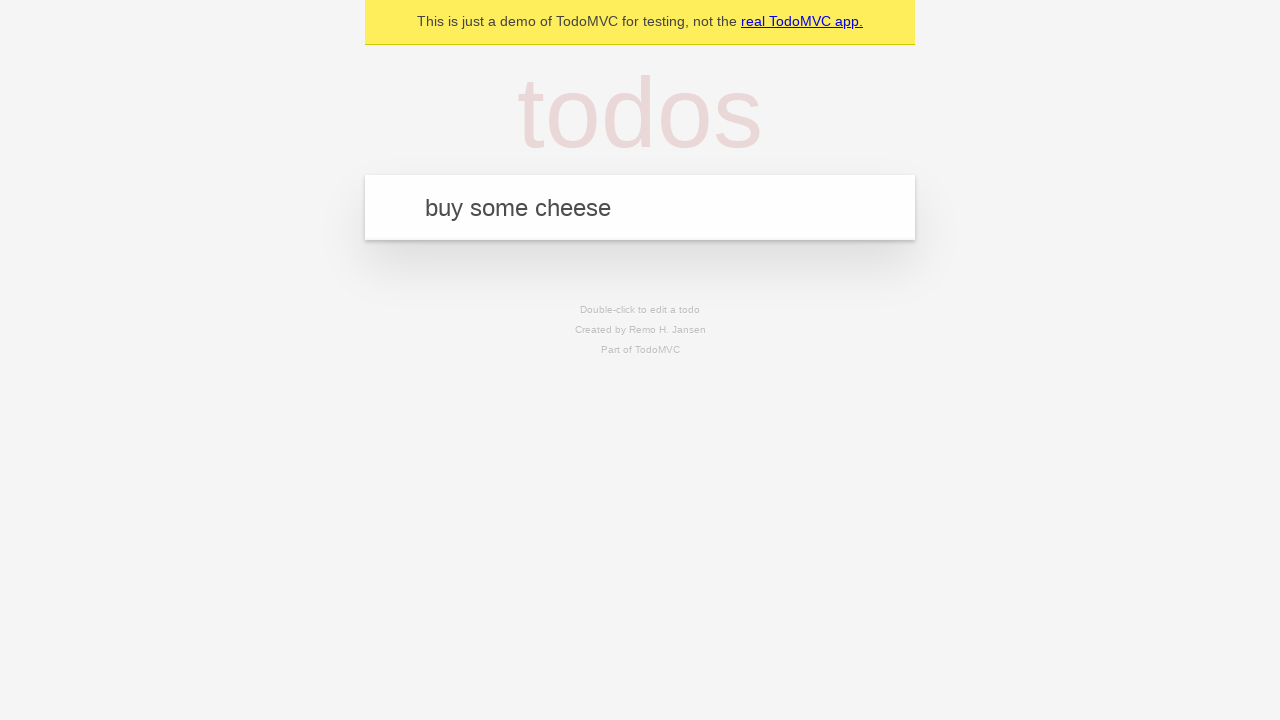

Pressed Enter to create first todo on internal:attr=[placeholder="What needs to be done?"i]
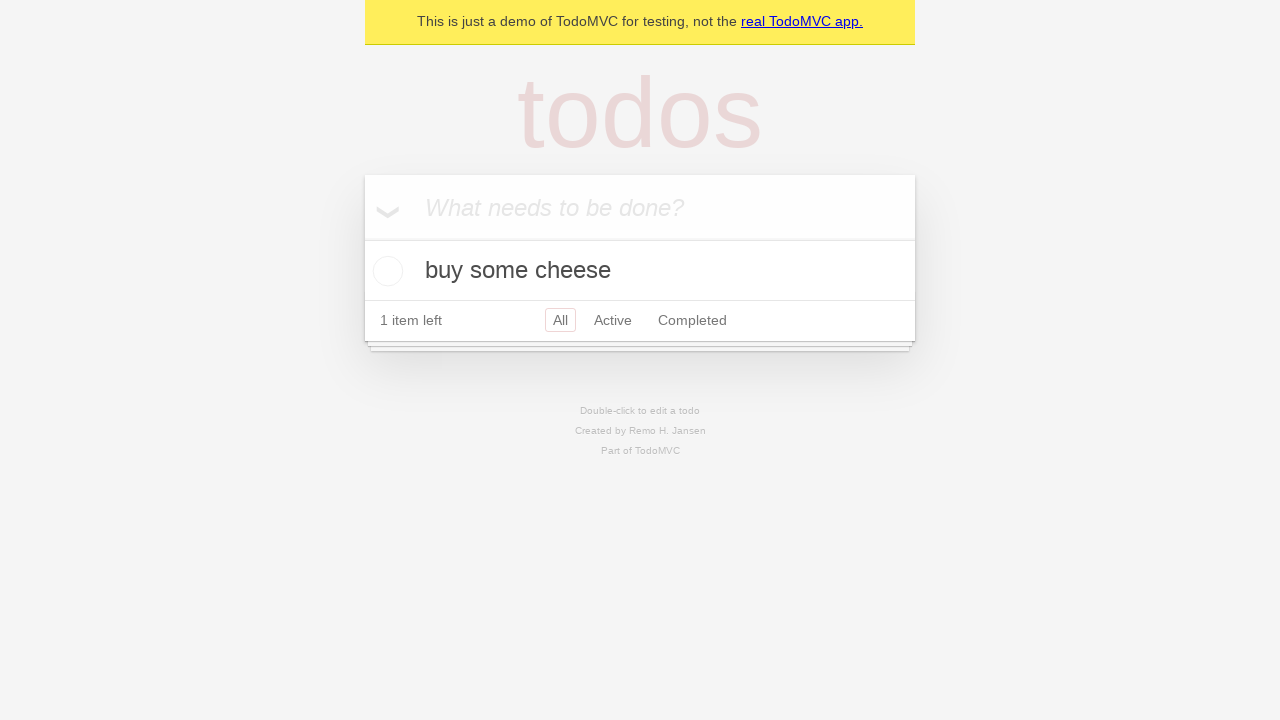

Filled todo input with 'feed the cat' on internal:attr=[placeholder="What needs to be done?"i]
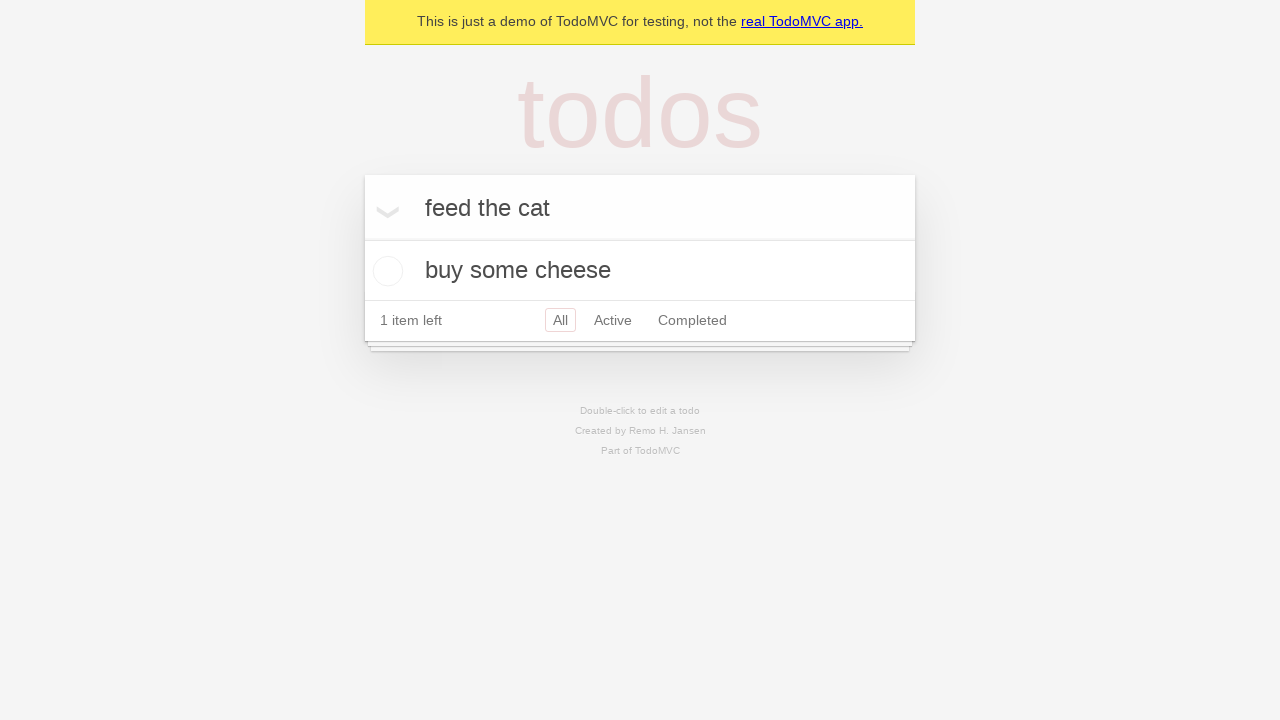

Pressed Enter to create second todo on internal:attr=[placeholder="What needs to be done?"i]
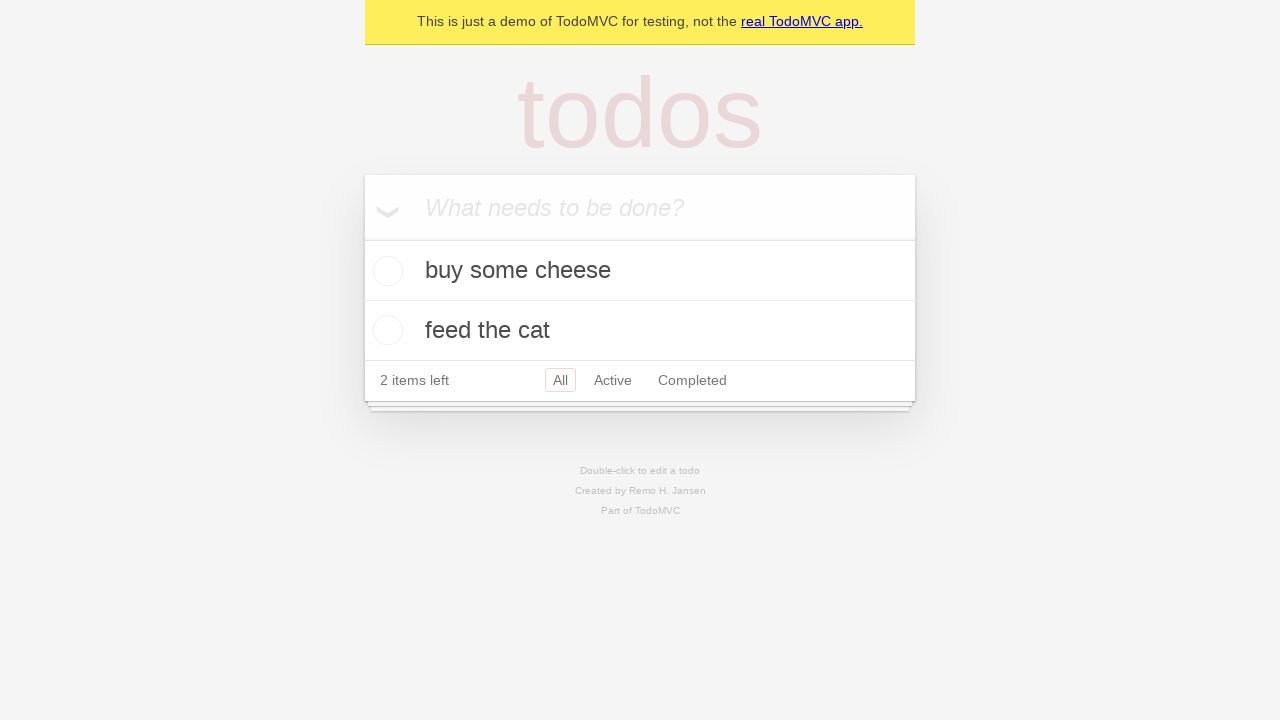

Filled todo input with 'book a doctors appointment' on internal:attr=[placeholder="What needs to be done?"i]
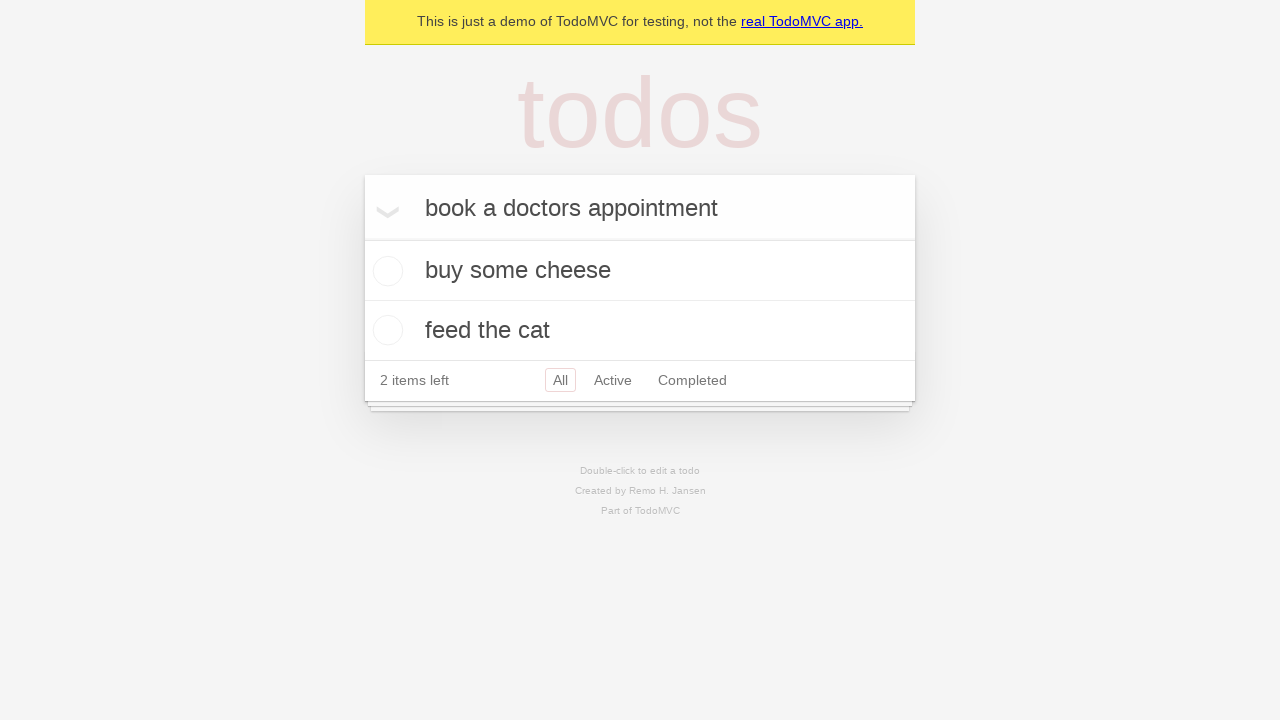

Pressed Enter to create third todo on internal:attr=[placeholder="What needs to be done?"i]
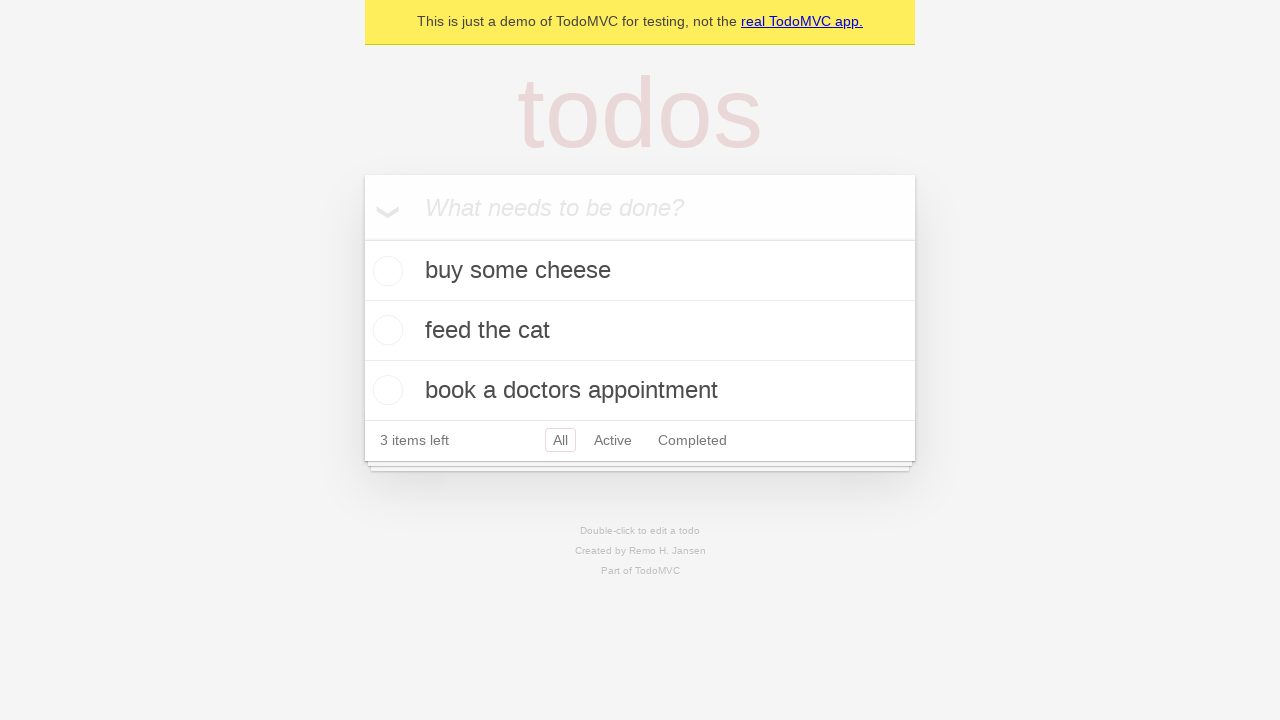

Double-clicked second todo item to enter edit mode at (640, 331) on internal:testid=[data-testid="todo-item"s] >> nth=1
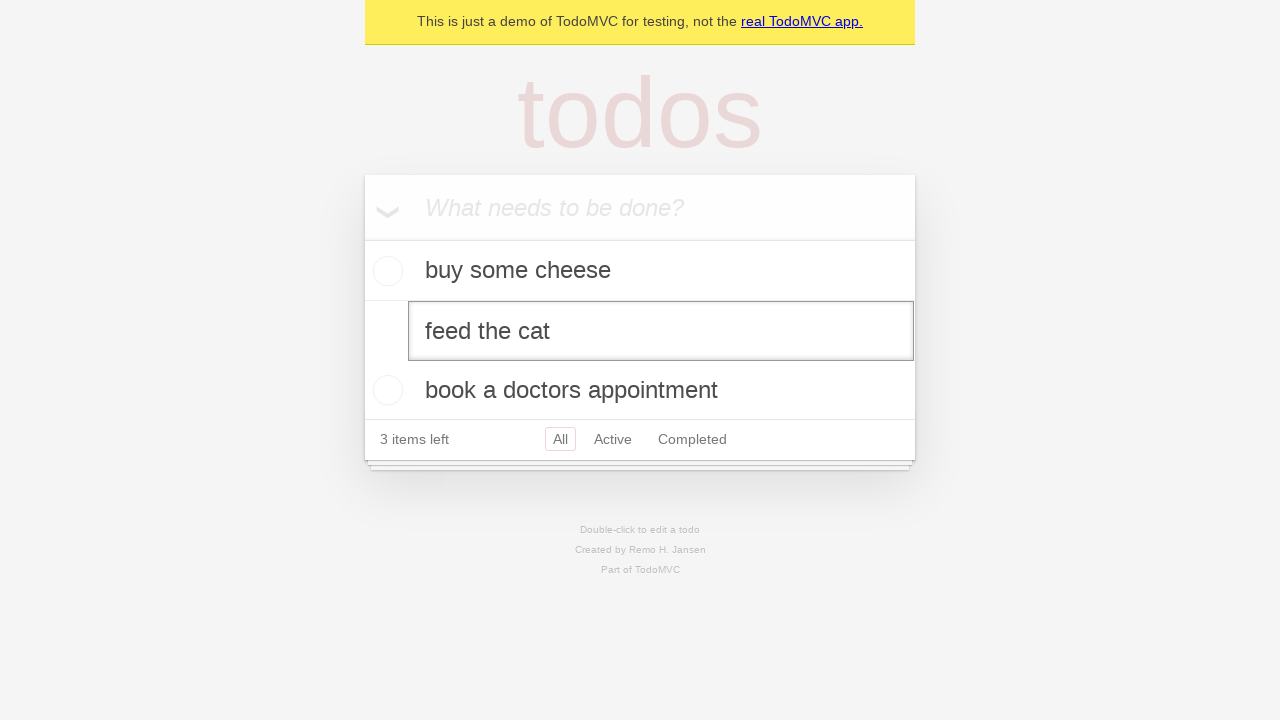

Filled edit textbox with new text 'buy some sausages' on internal:testid=[data-testid="todo-item"s] >> nth=1 >> internal:role=textbox[nam
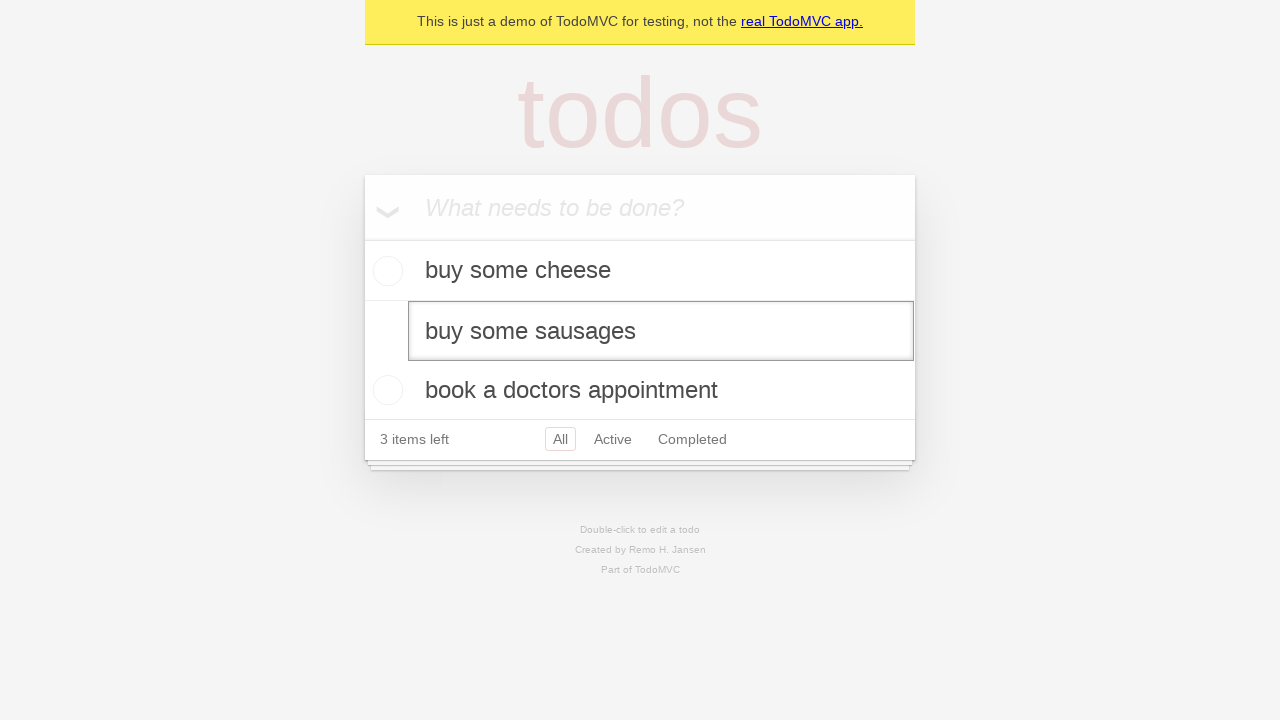

Pressed Enter to save edited todo item on internal:testid=[data-testid="todo-item"s] >> nth=1 >> internal:role=textbox[nam
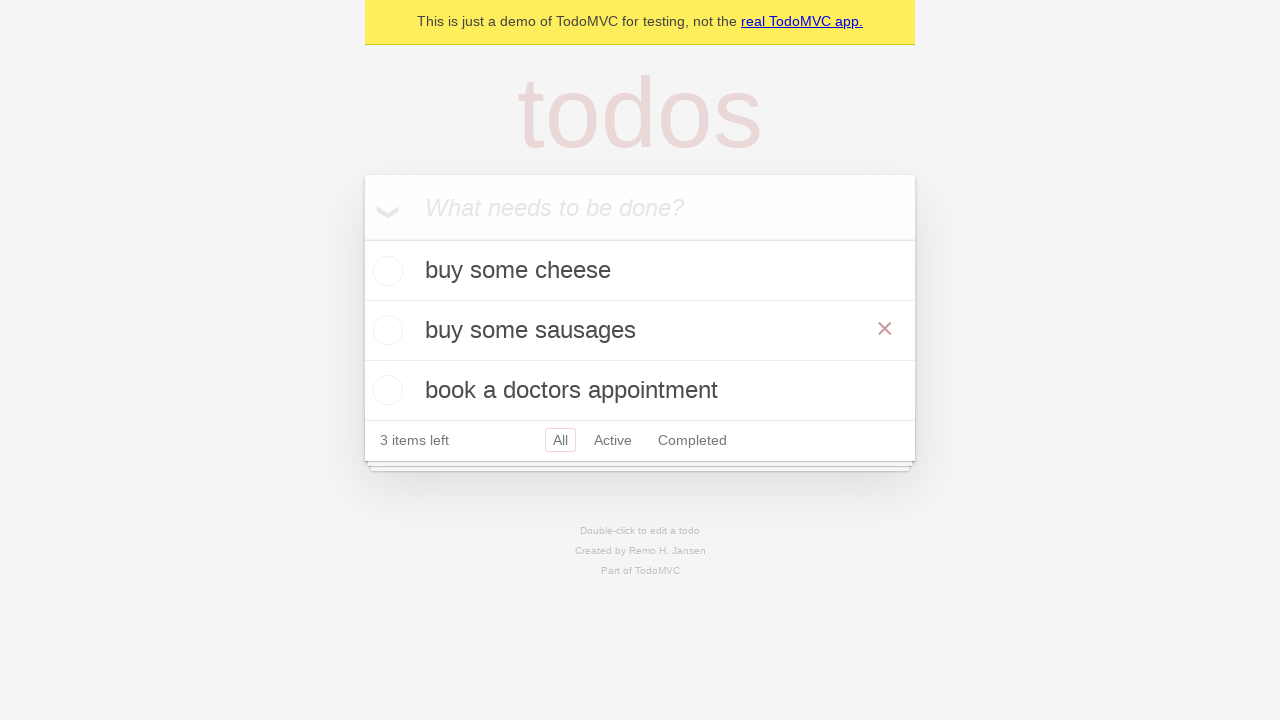

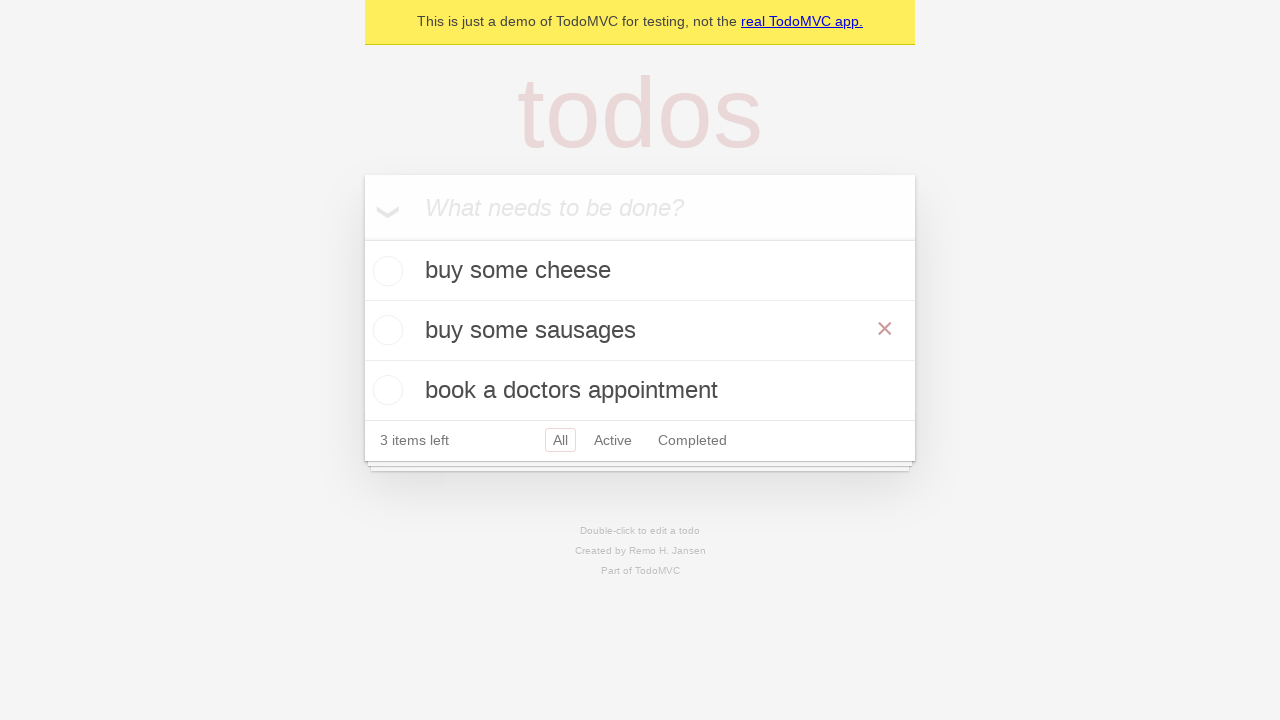